Navigates to Top List menu, then clicks on New Comments submenu

Starting URL: http://www.99-bottles-of-beer.net/

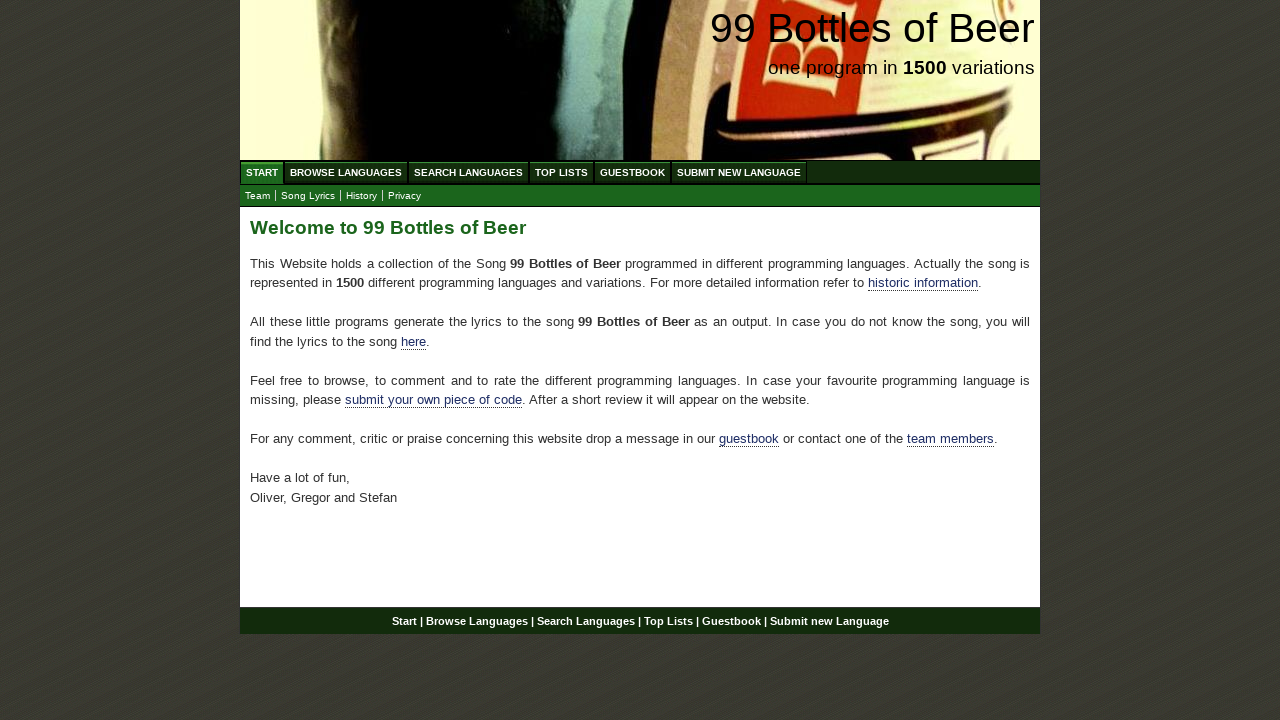

Clicked on Top List menu at (562, 172) on text=Top List
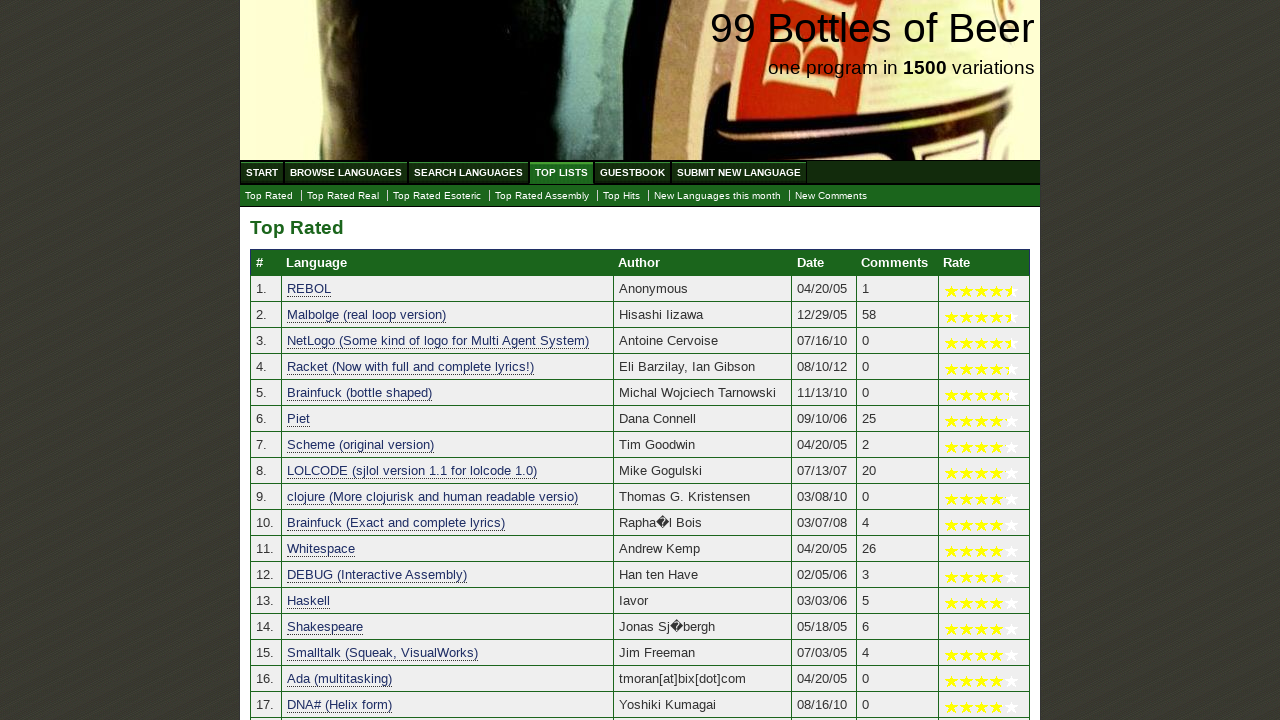

Clicked on New Comments submenu at (831, 196) on text=New Comments
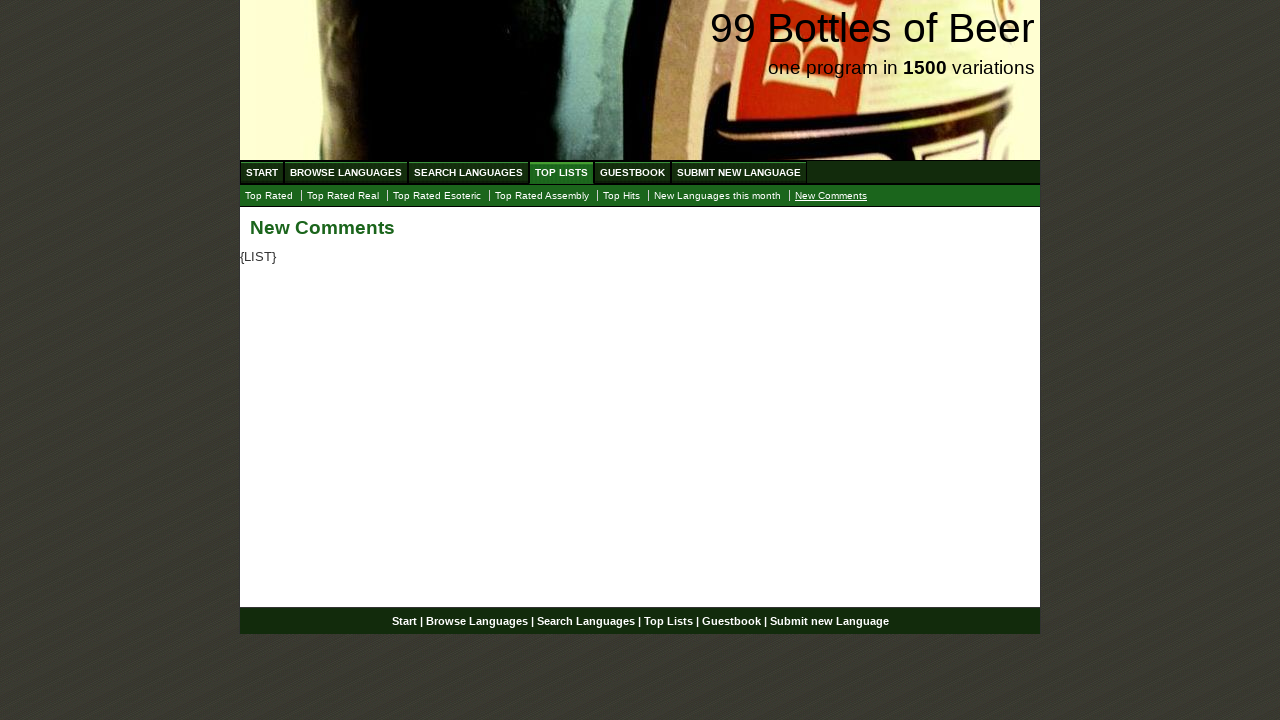

Page header loaded successfully
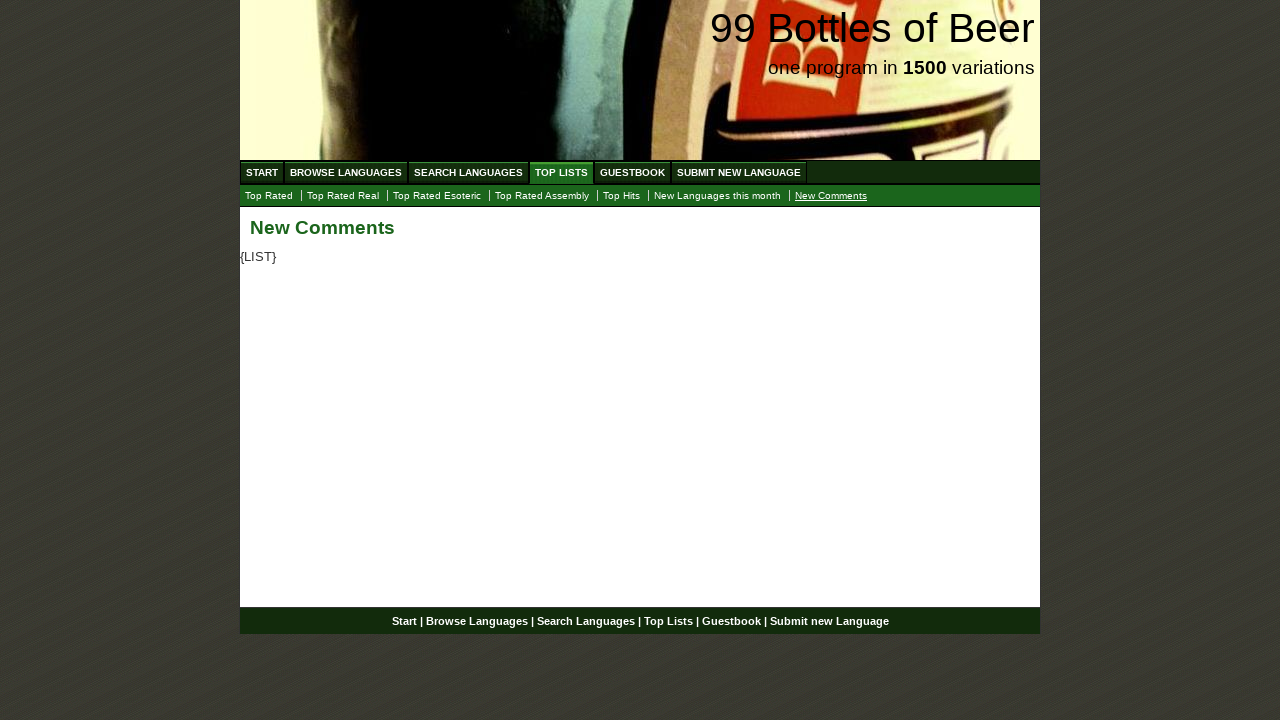

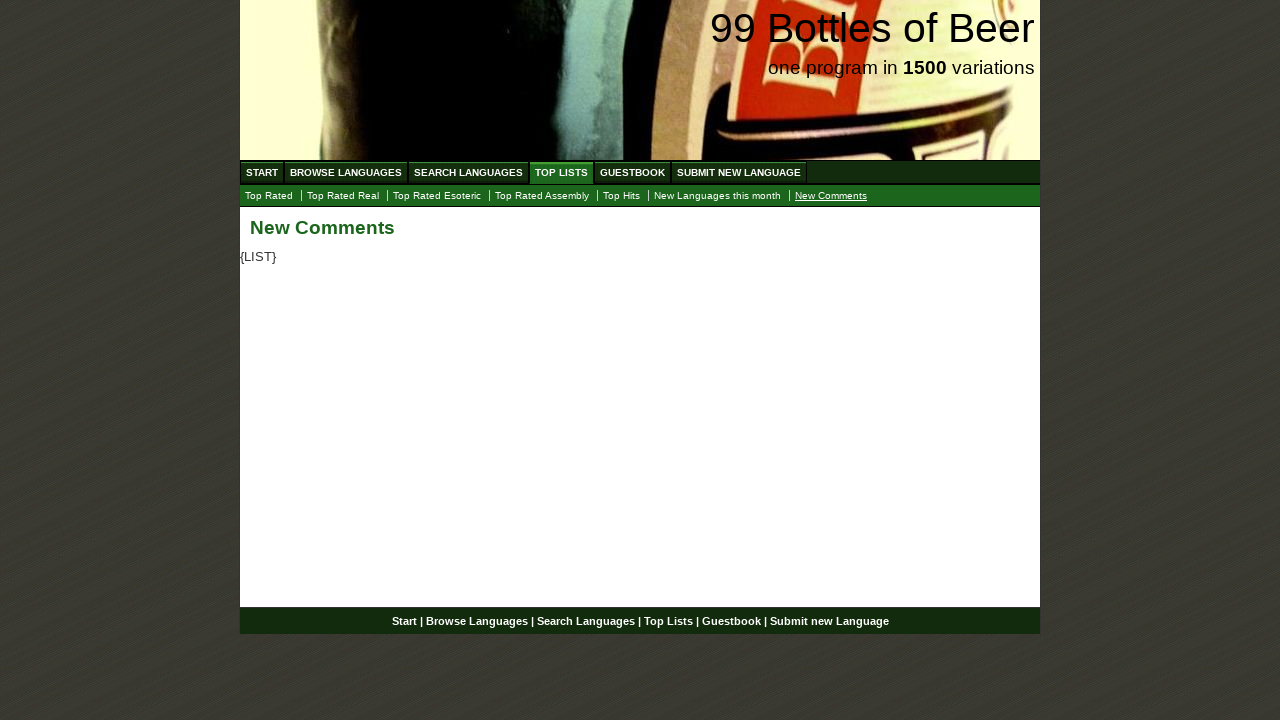